Tests the Text Box form functionality by filling in user details (name, email, addresses) and submitting the form, then verifying the output is displayed.

Starting URL: https://demoqa.com/elements

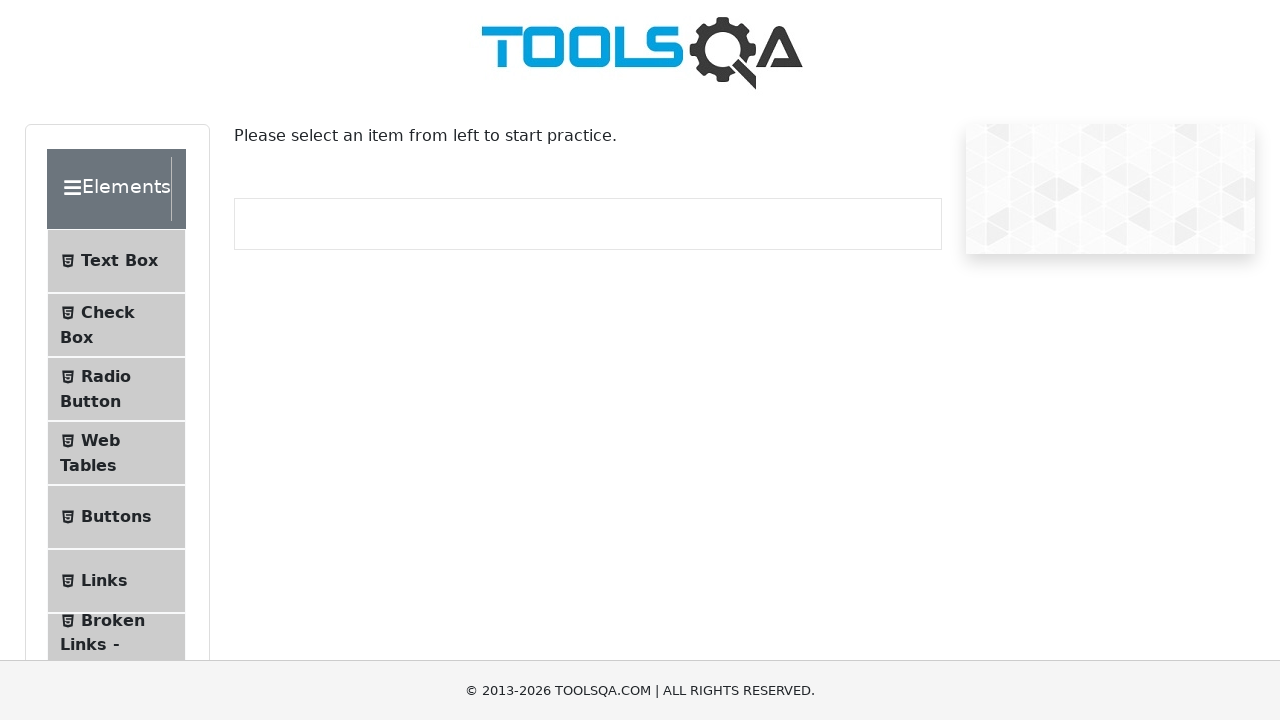

Clicked on Text Box menu item at (119, 261) on text=Text Box
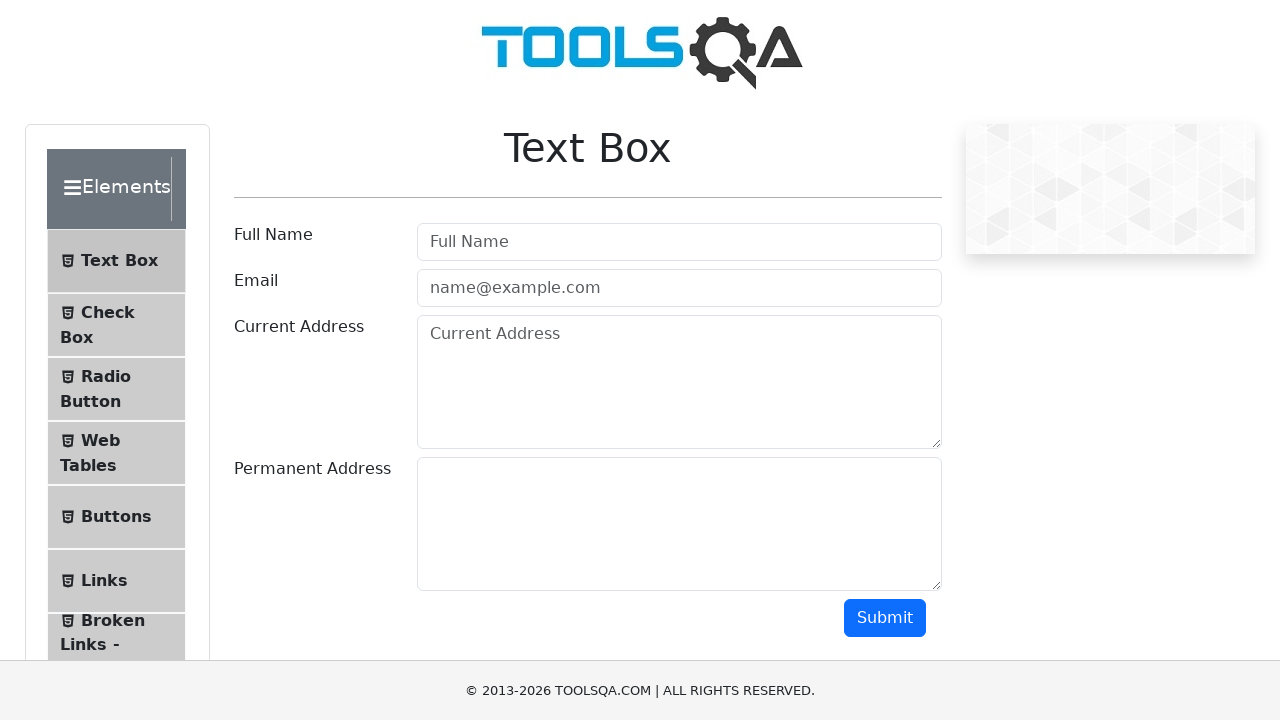

Filled username field with 'Likith' on #userName
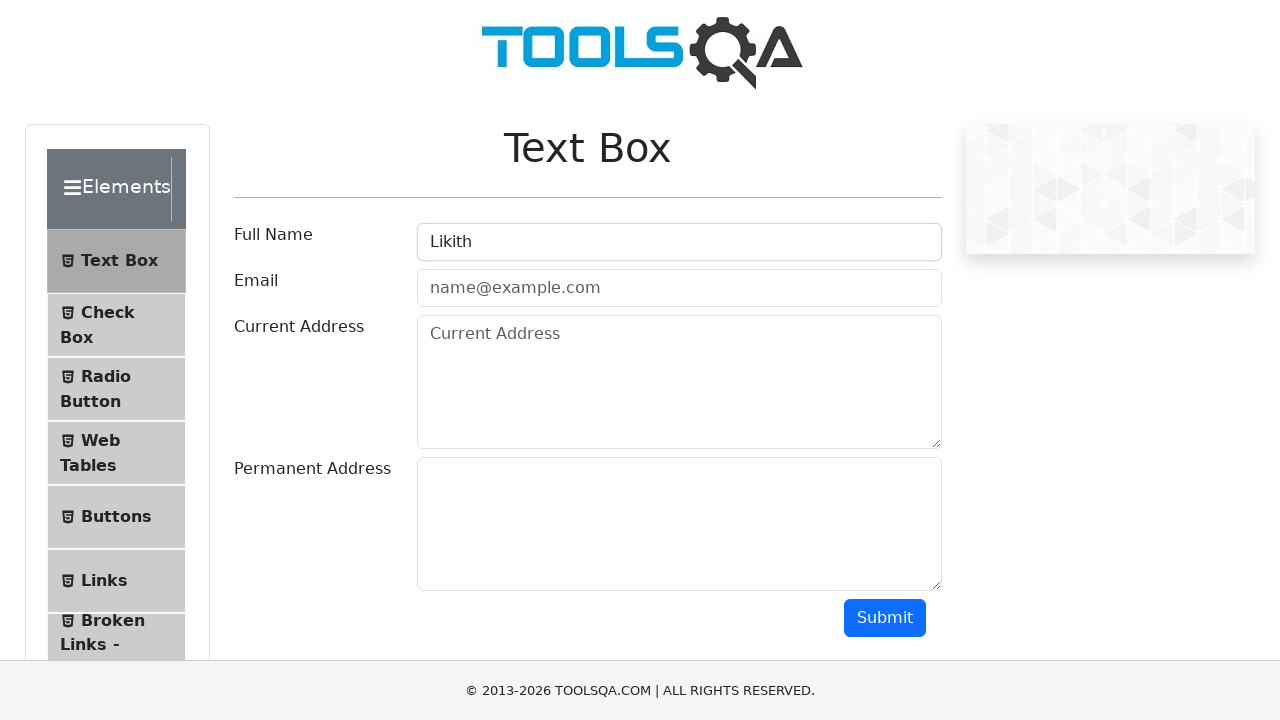

Filled email field with 'likith@gmail.com' on #userEmail
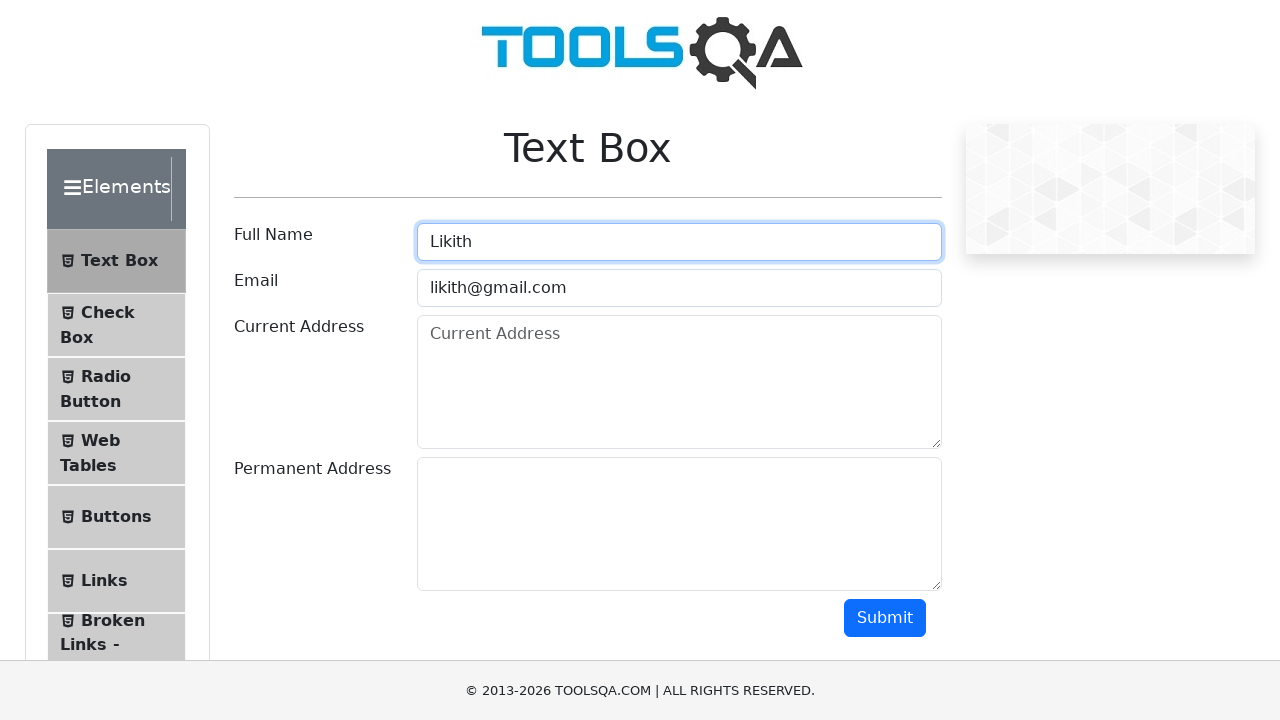

Filled current address field with 'Kirlosker layout Bangalore' on #currentAddress
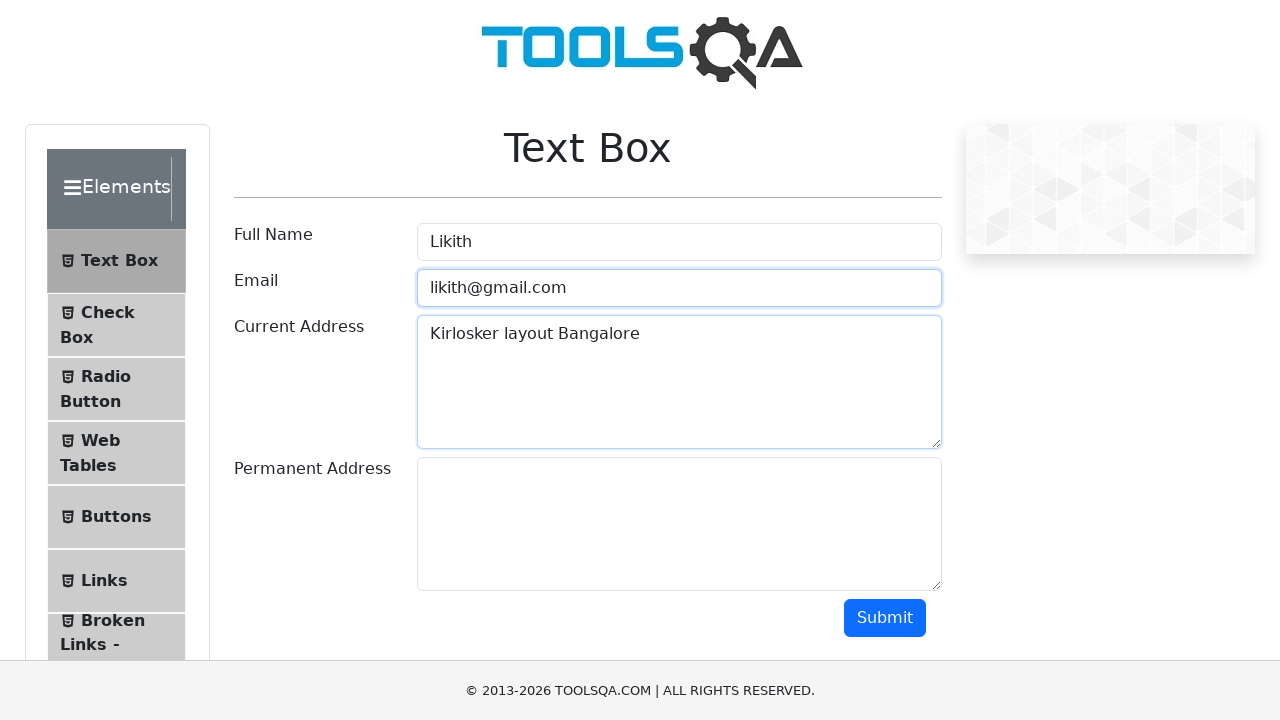

Filled permanent address field with 'Raghavendra colony madhugiri' on #permanentAddress
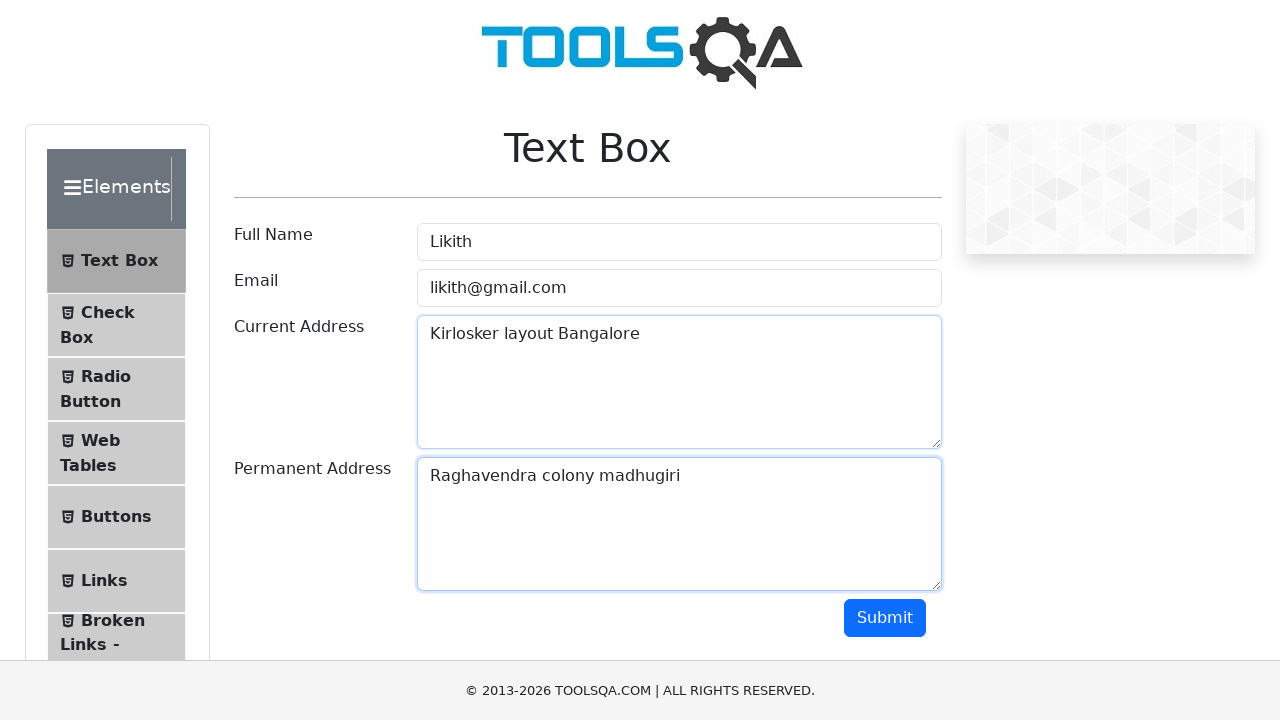

Clicked submit button to submit the form at (885, 618) on #submit
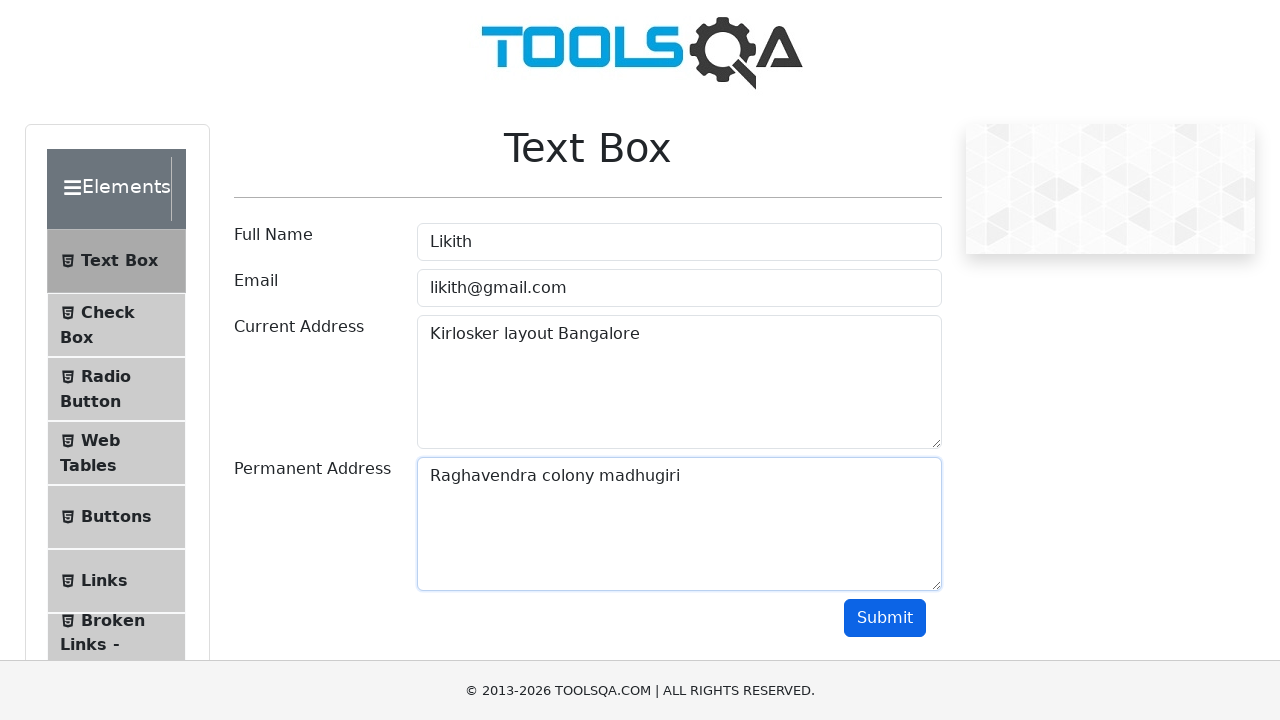

Form output section loaded and displayed
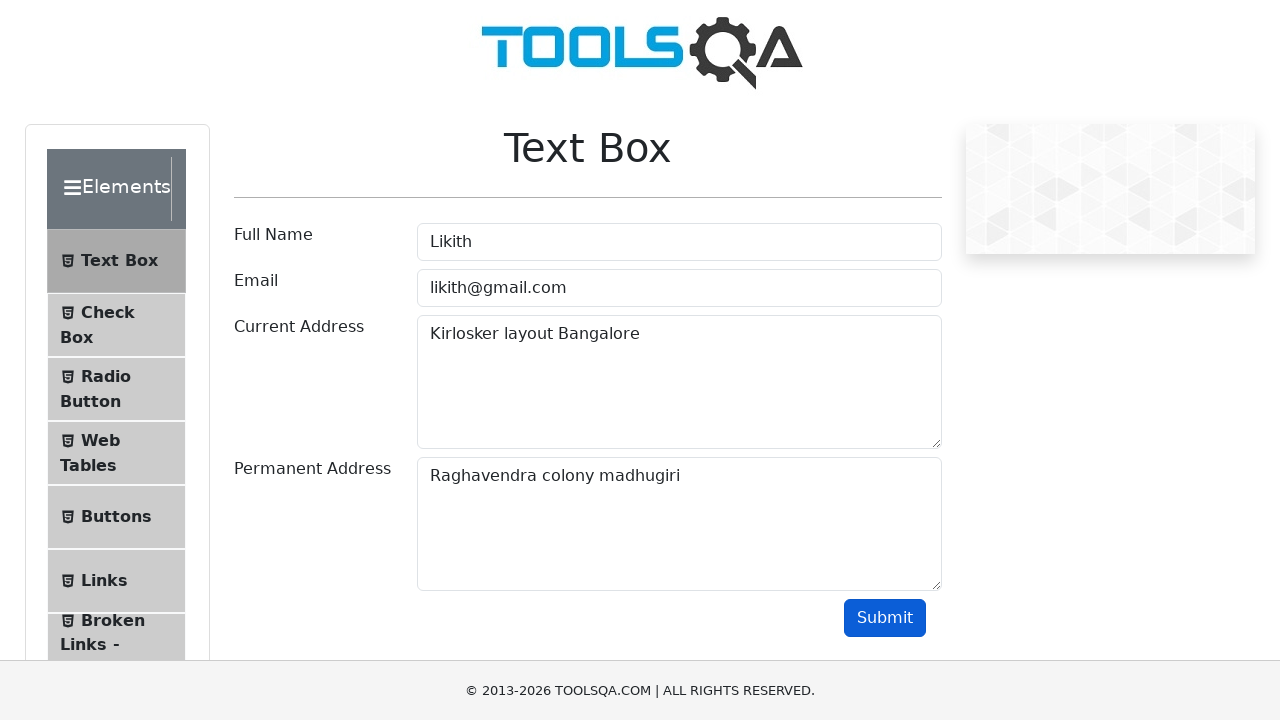

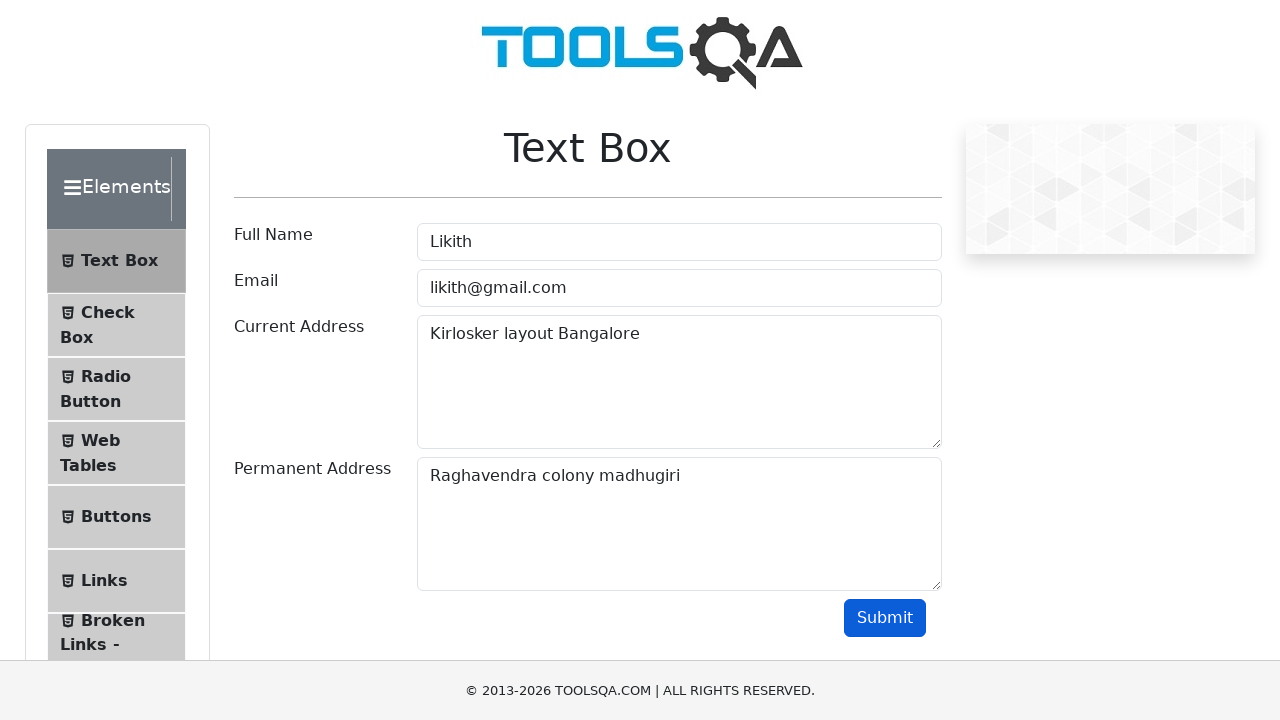